Tests file upload functionality on w3schools by selecting a file through the file input element within an iframe and clicking the submit button to upload it.

Starting URL: https://www.w3schools.com/howto/tryit.asp?filename=tryhow_html_file_upload_button

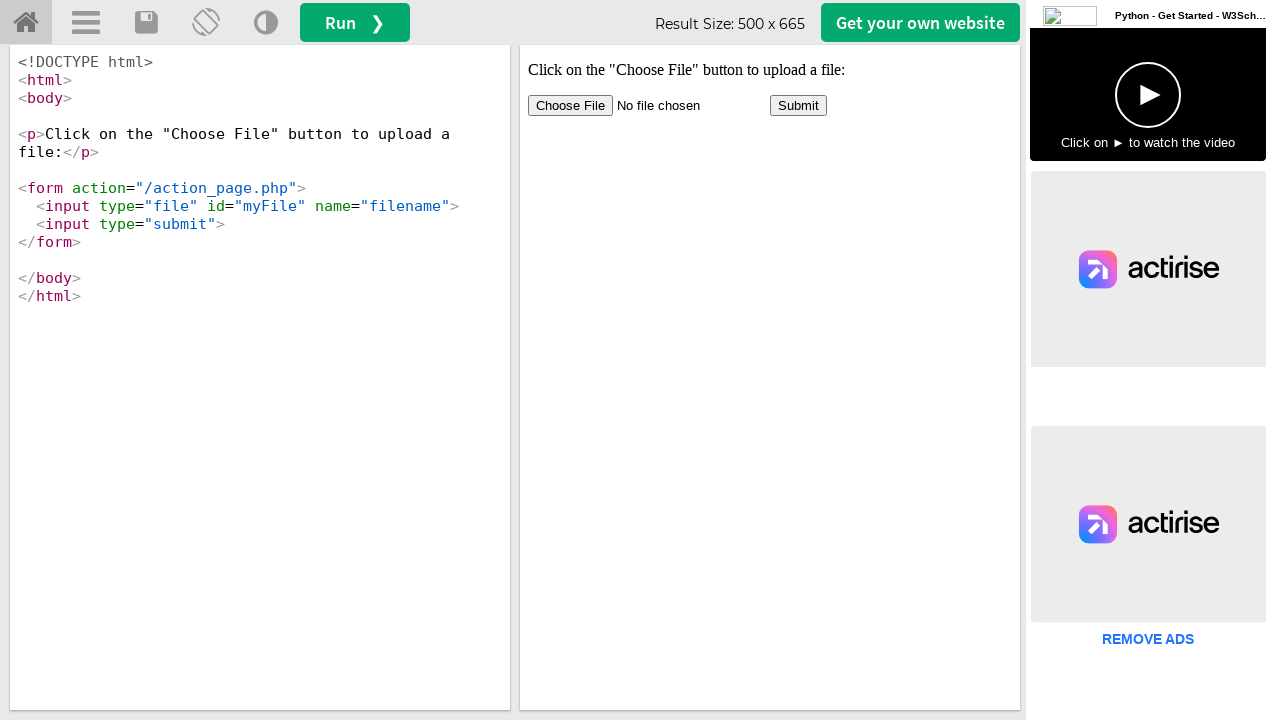

Created temporary test file for upload
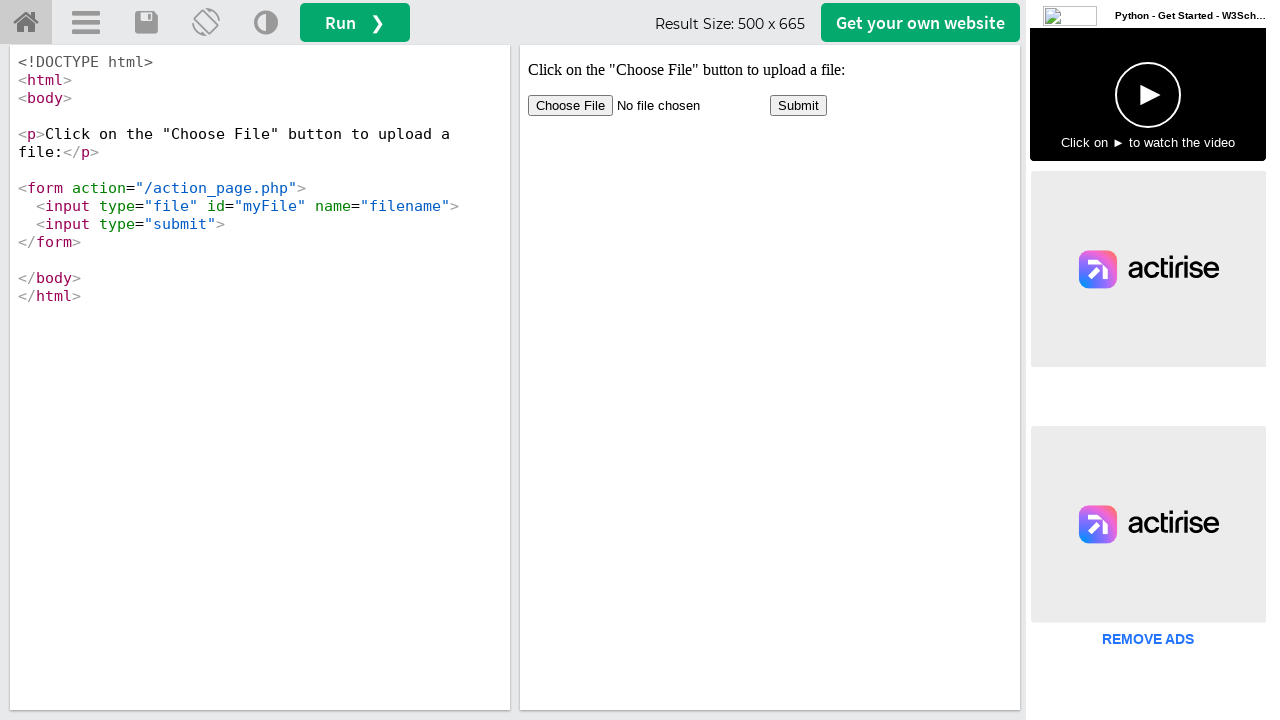

Selected test file through file input element in iframe
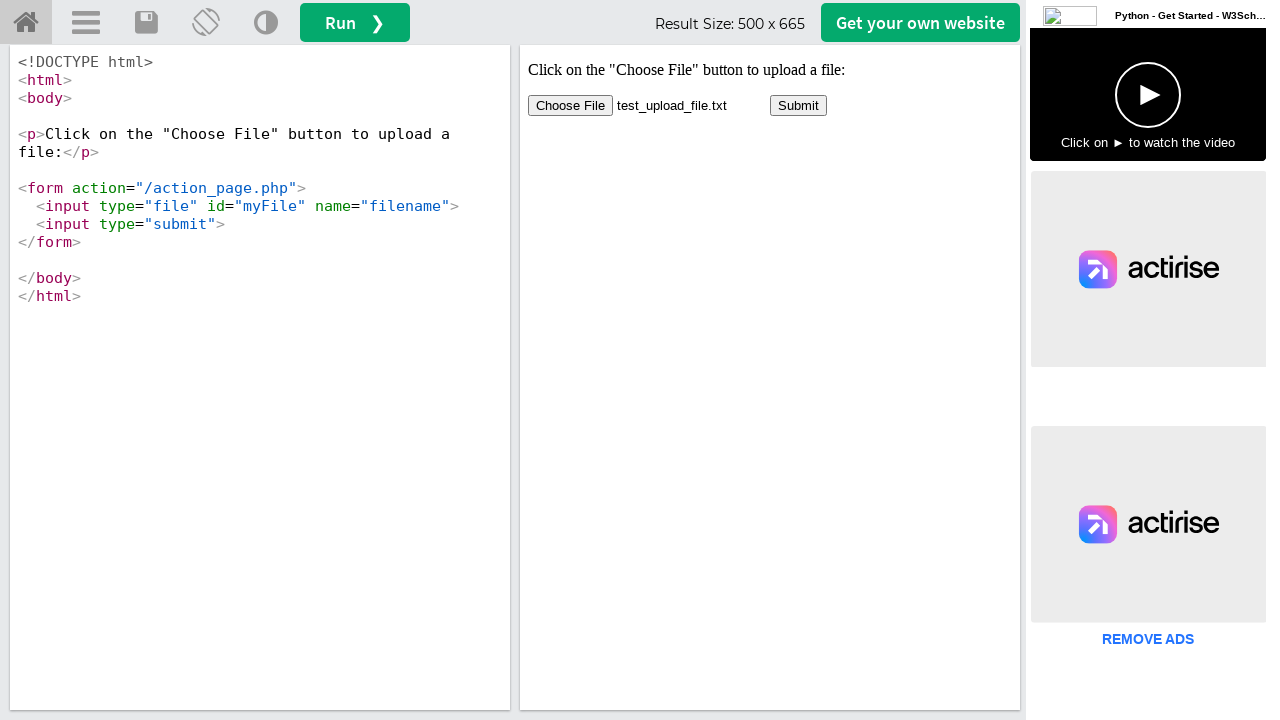

Clicked submit button to upload file at (798, 106) on iframe[name="iframeResult"] >> internal:control=enter-frame >> input[type="submi
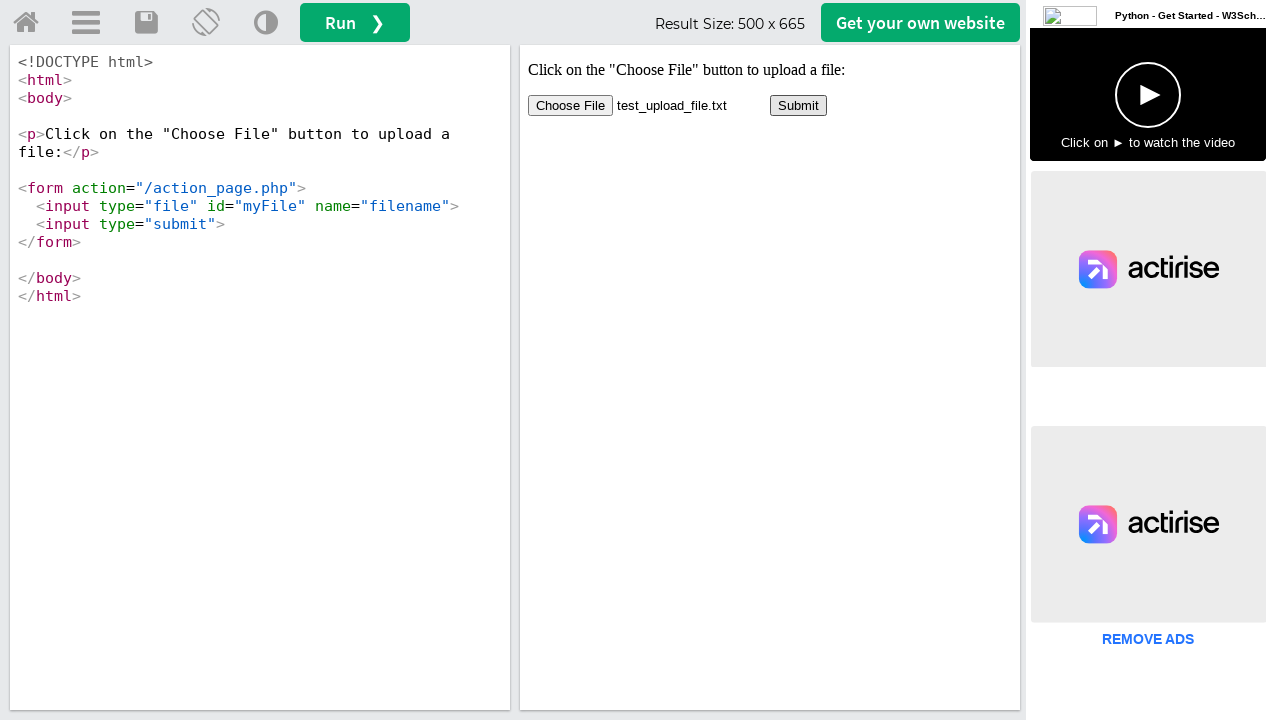

Waited for page to process file upload
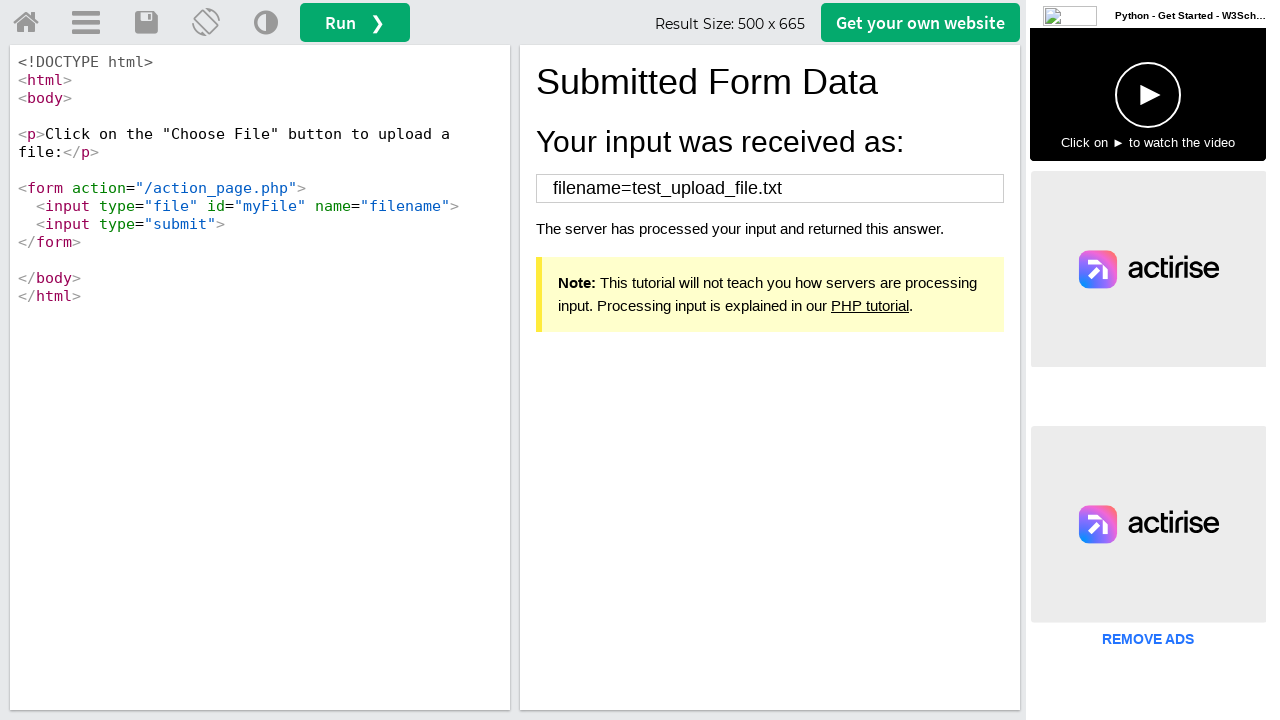

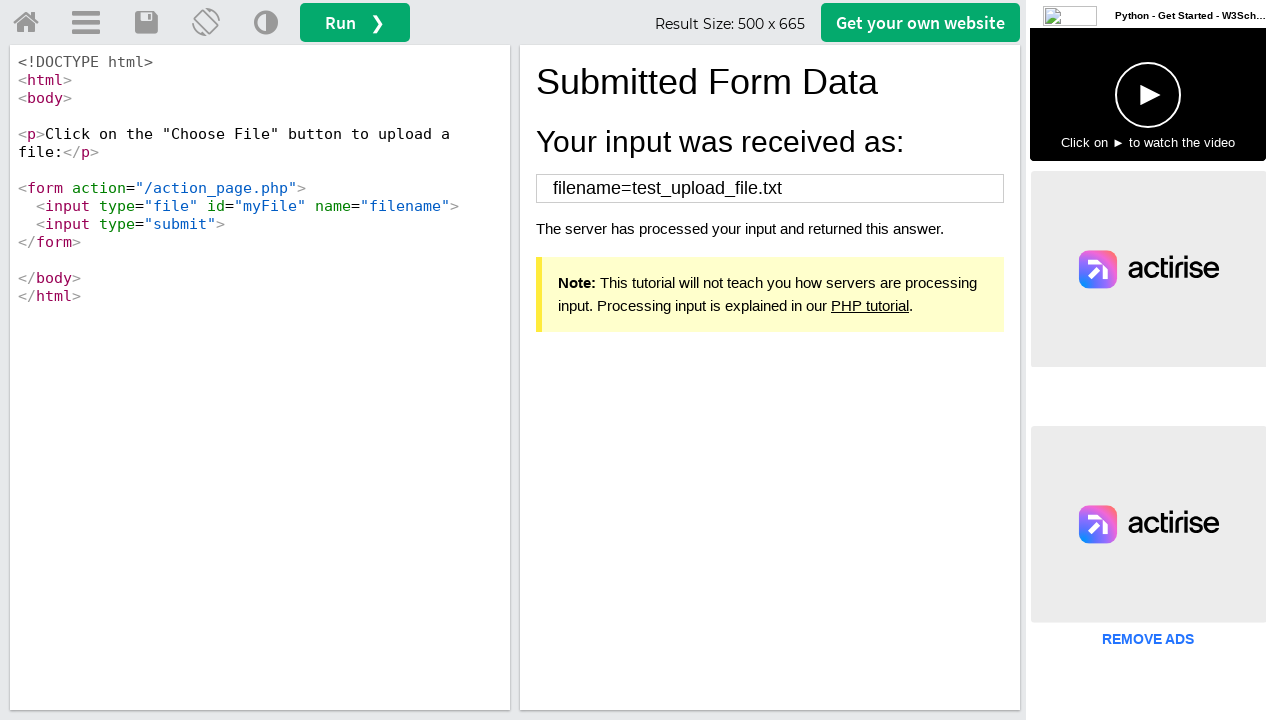